Tests that the second table header shows "Ipsum" and remains unchanged after clicking the button

Starting URL: http://the-internet.herokuapp.com/challenging_dom

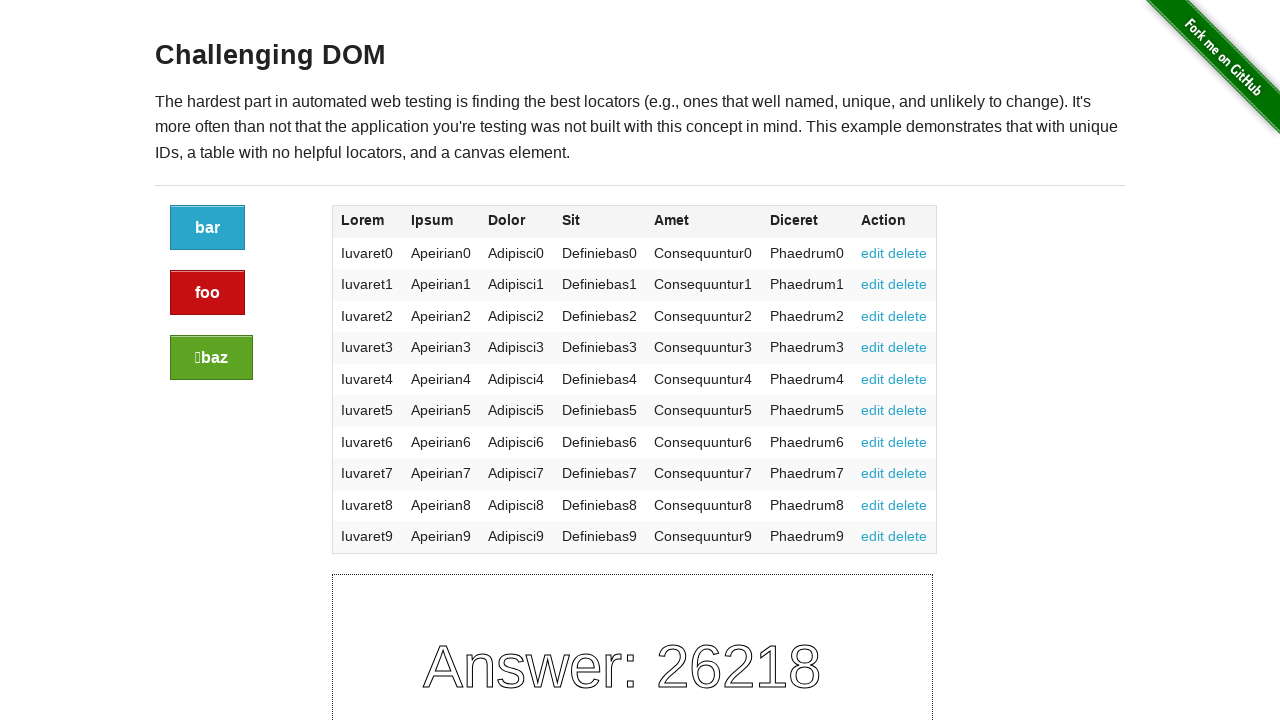

Located second table header element
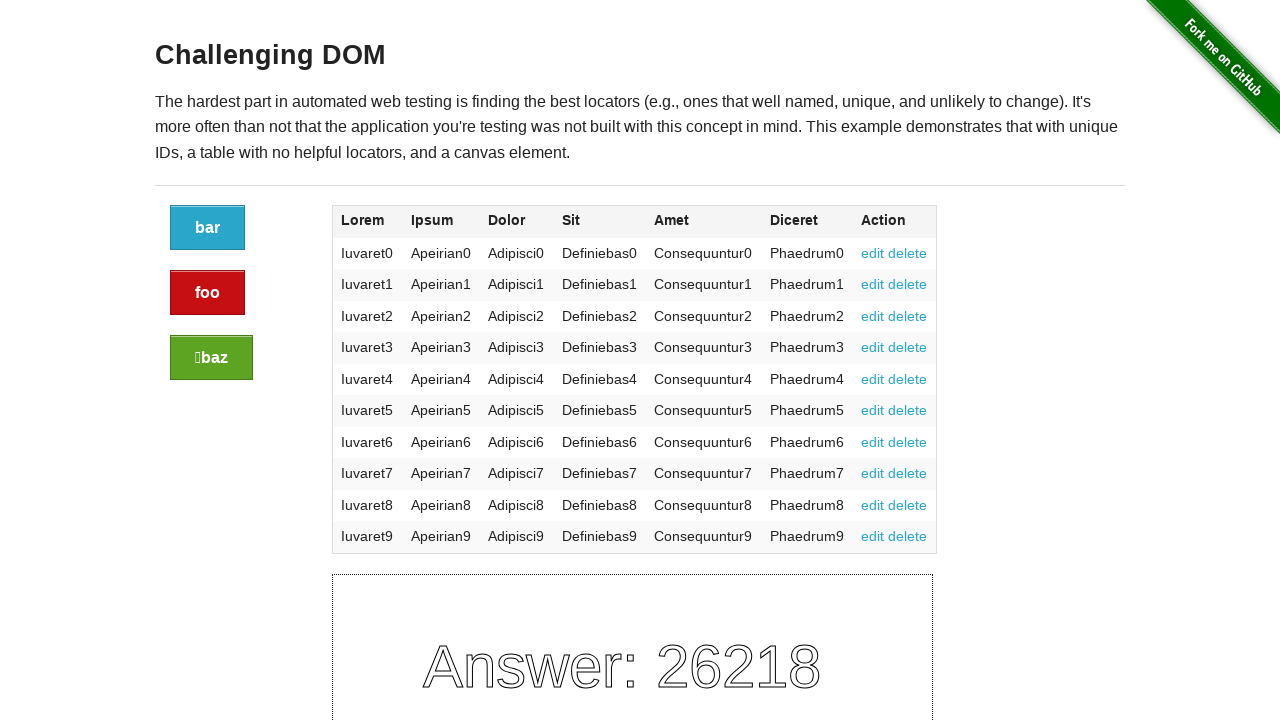

Retrieved second table header text: 'Ipsum'
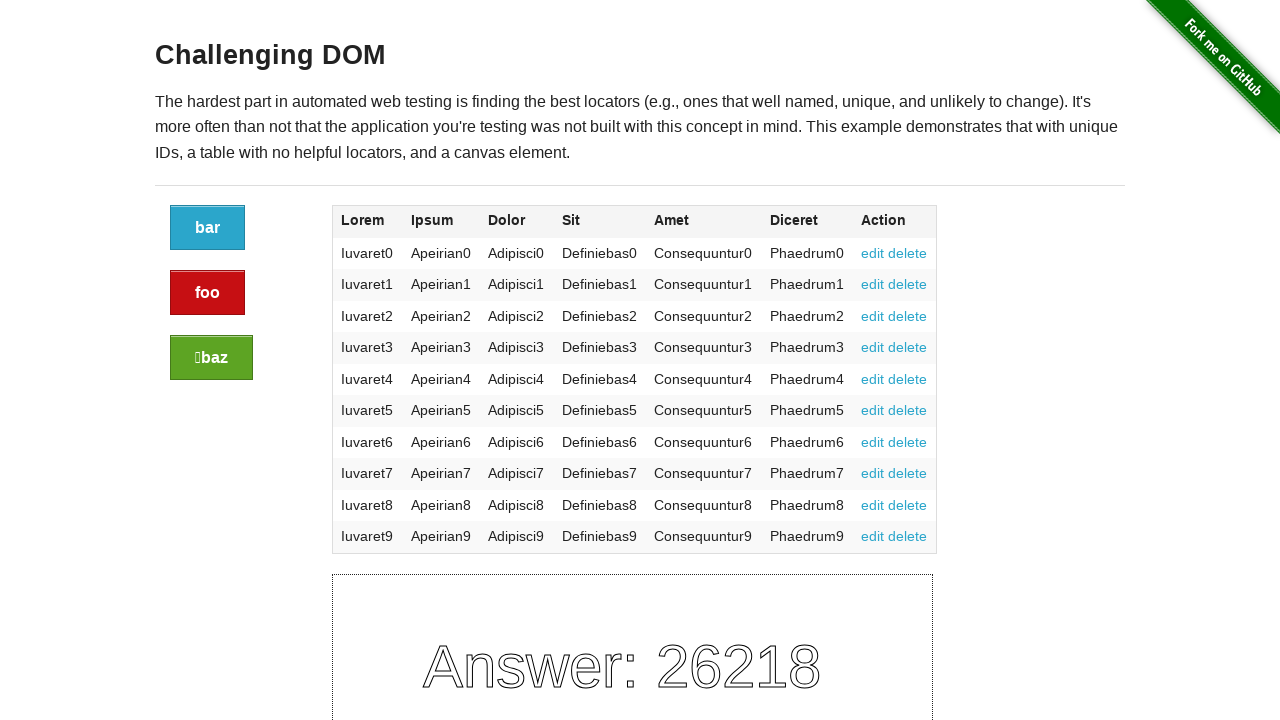

Verified second table header shows 'Ipsum'
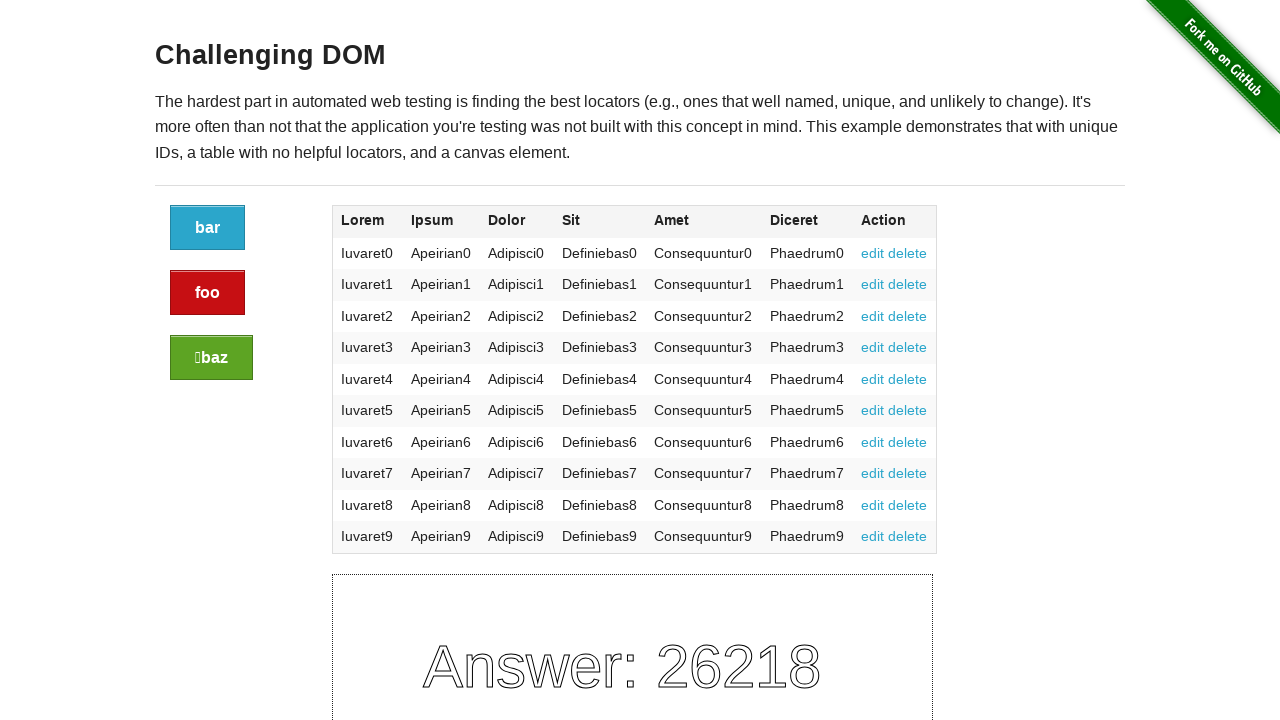

Clicked the button in the large-2 columns area at (208, 228) on xpath=//div[@class="large-2 columns"]/a[@class="button"]
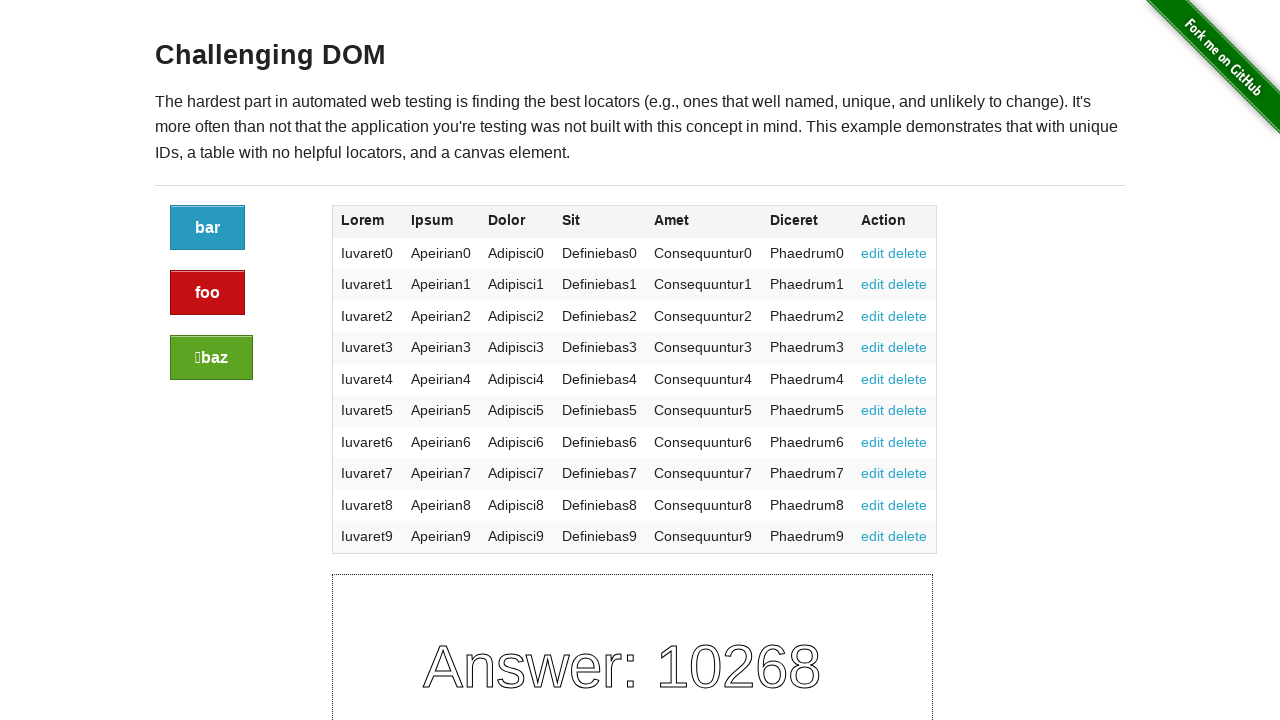

Verified second table header remains 'Ipsum' after button click
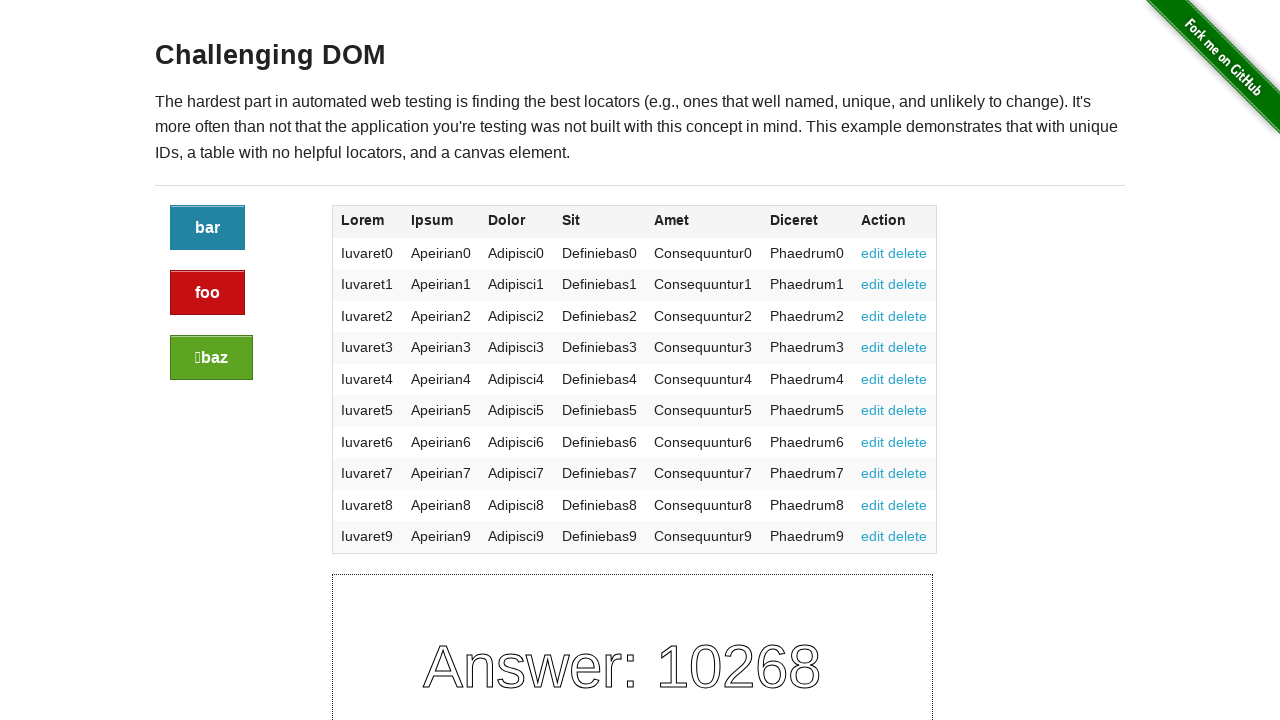

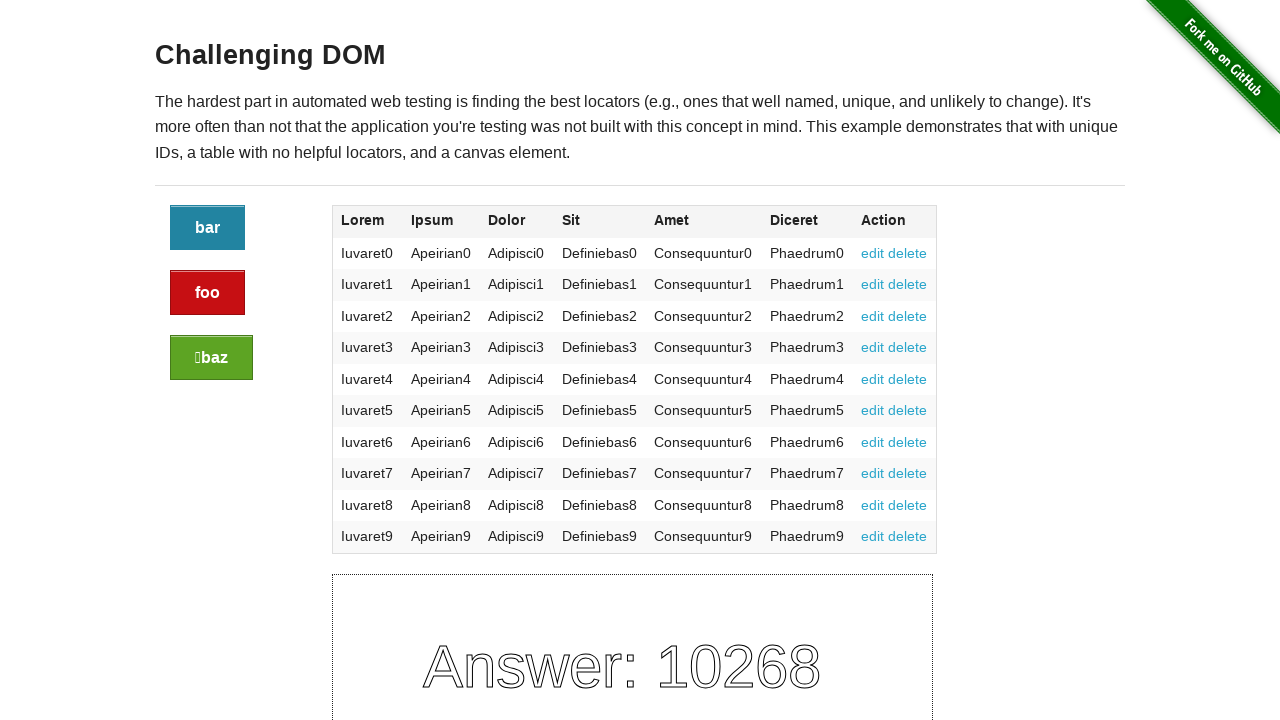